Tests dynamic data loading by clicking the "Get New User" button and waiting for the user's first name to appear on the page

Starting URL: https://syntaxprojects.com/dynamic-data-loading-demo.php

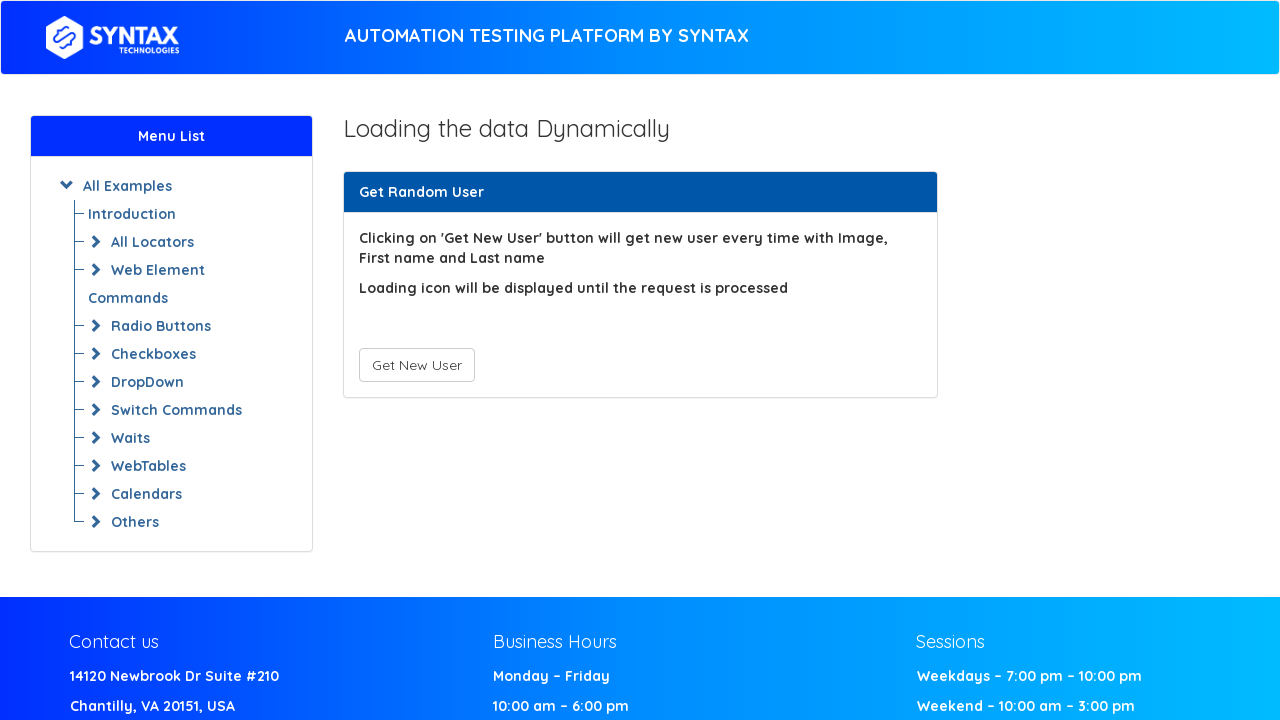

Clicked 'Get New User' button to trigger dynamic data loading at (416, 365) on xpath=//button[text()='Get New User']
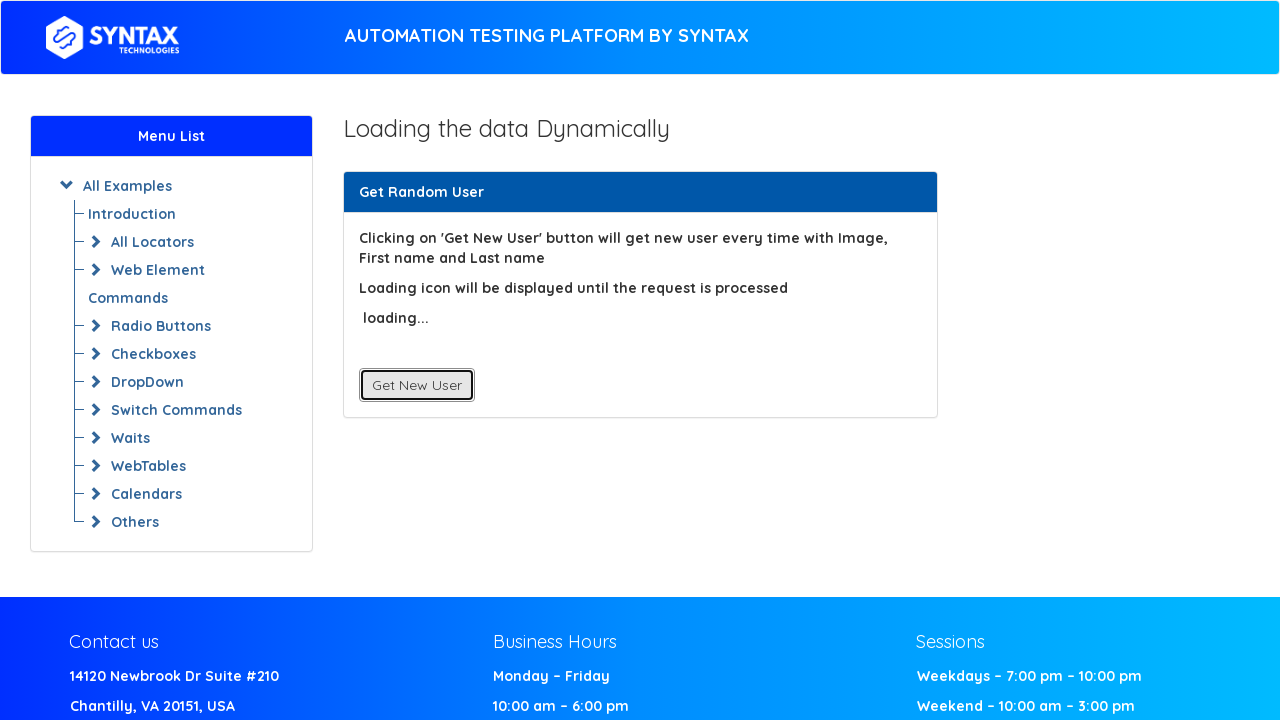

User's first name appeared on the page after dynamic data loaded
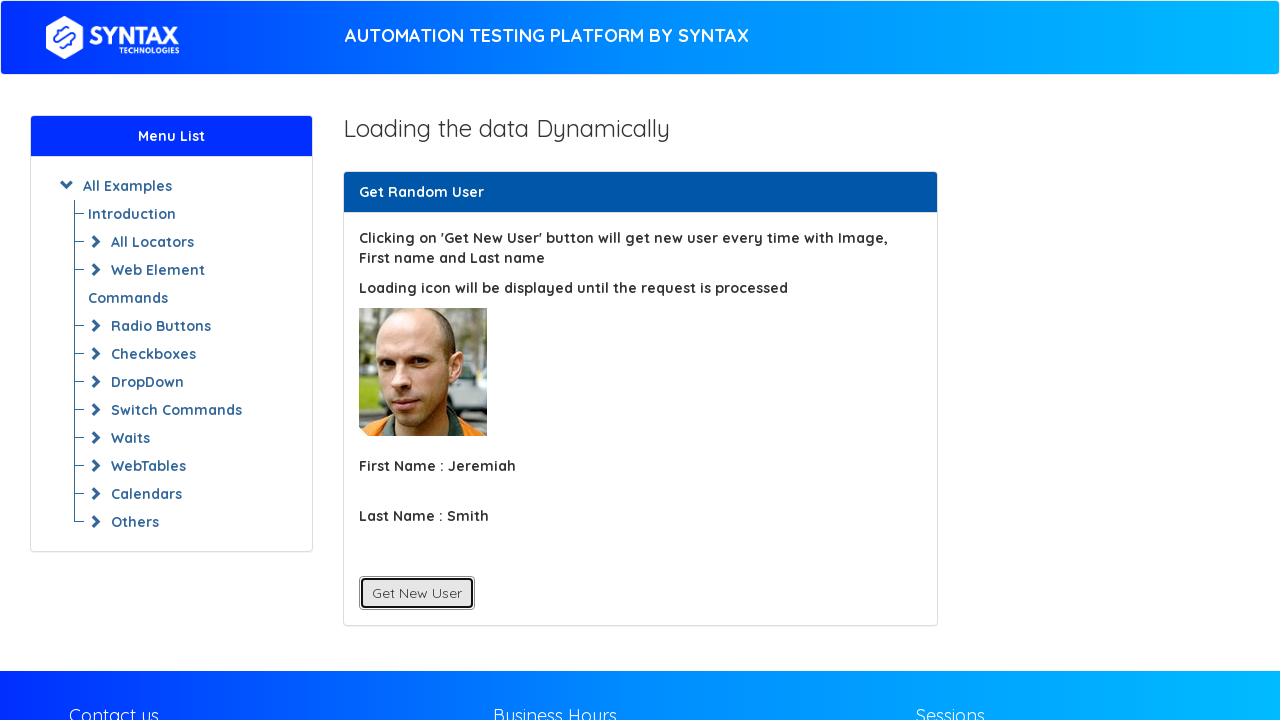

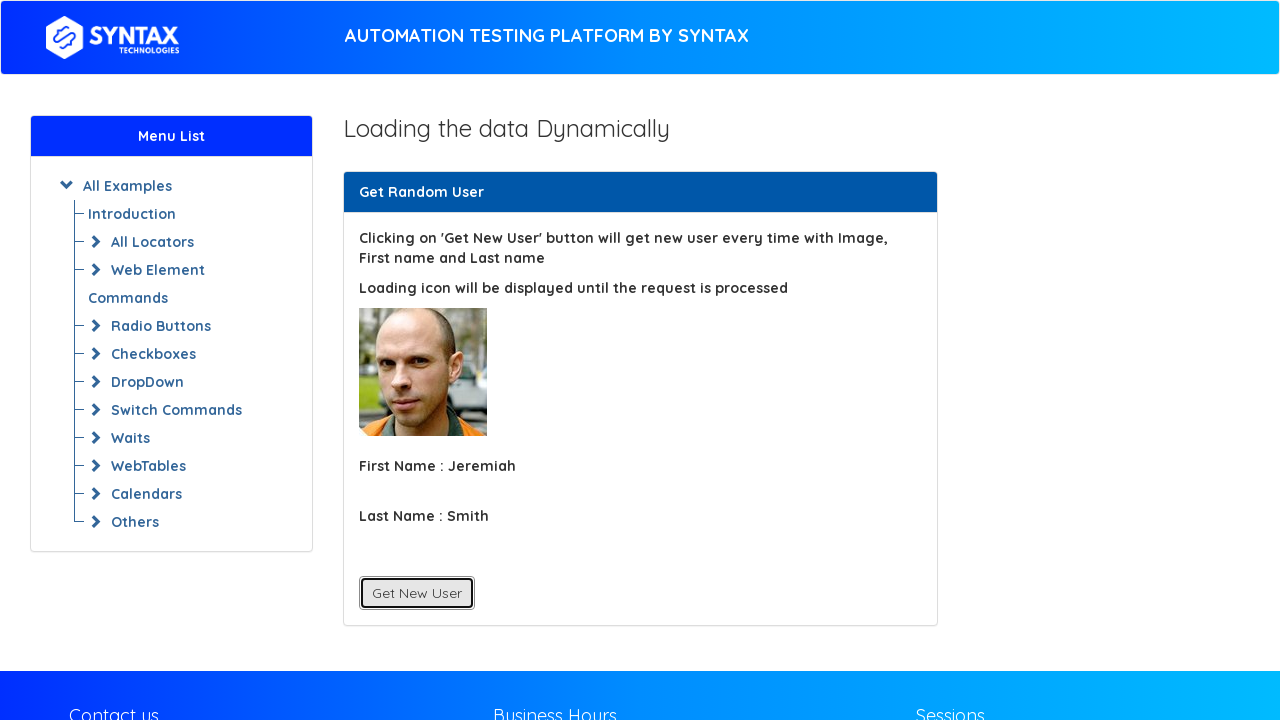